Tests a jQuery combo tree dropdown component by clicking to open the dropdown and selecting options from the multi-select tree structure.

Starting URL: https://www.jqueryscript.net/demo/Drop-Down-Combo-Tree/

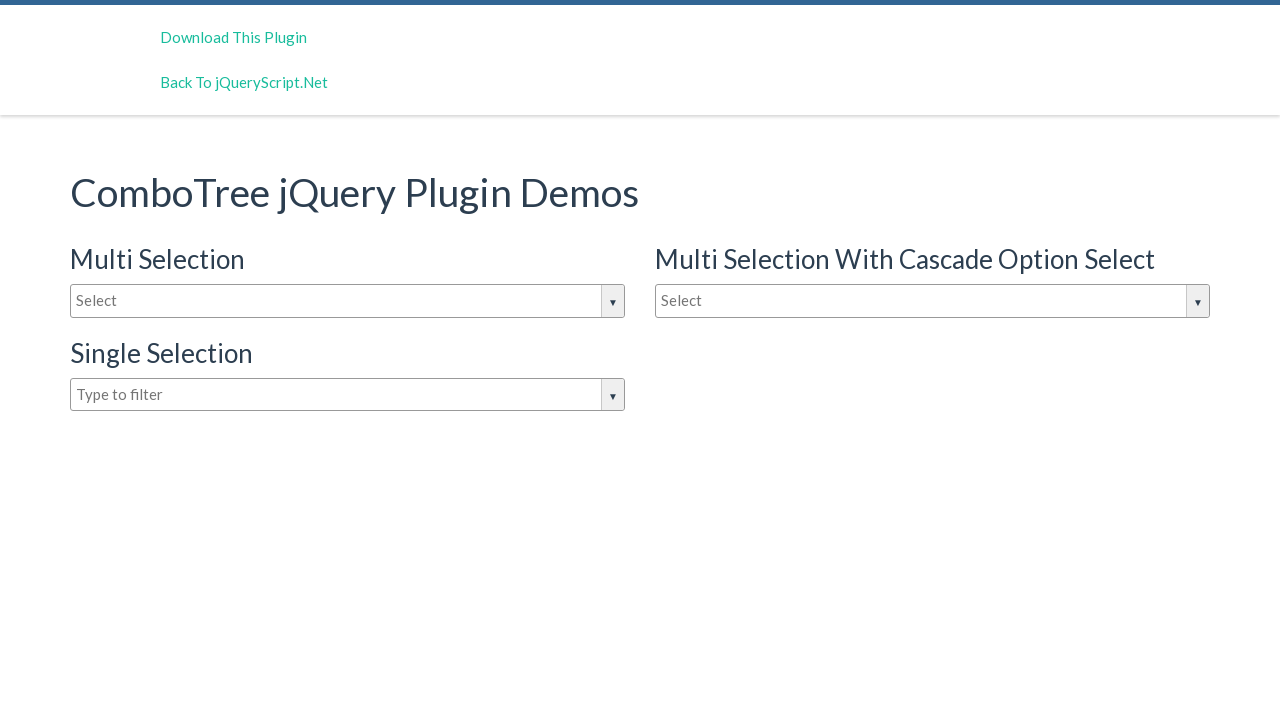

Clicked on combo tree input to open dropdown at (348, 301) on input#justAnInputBox
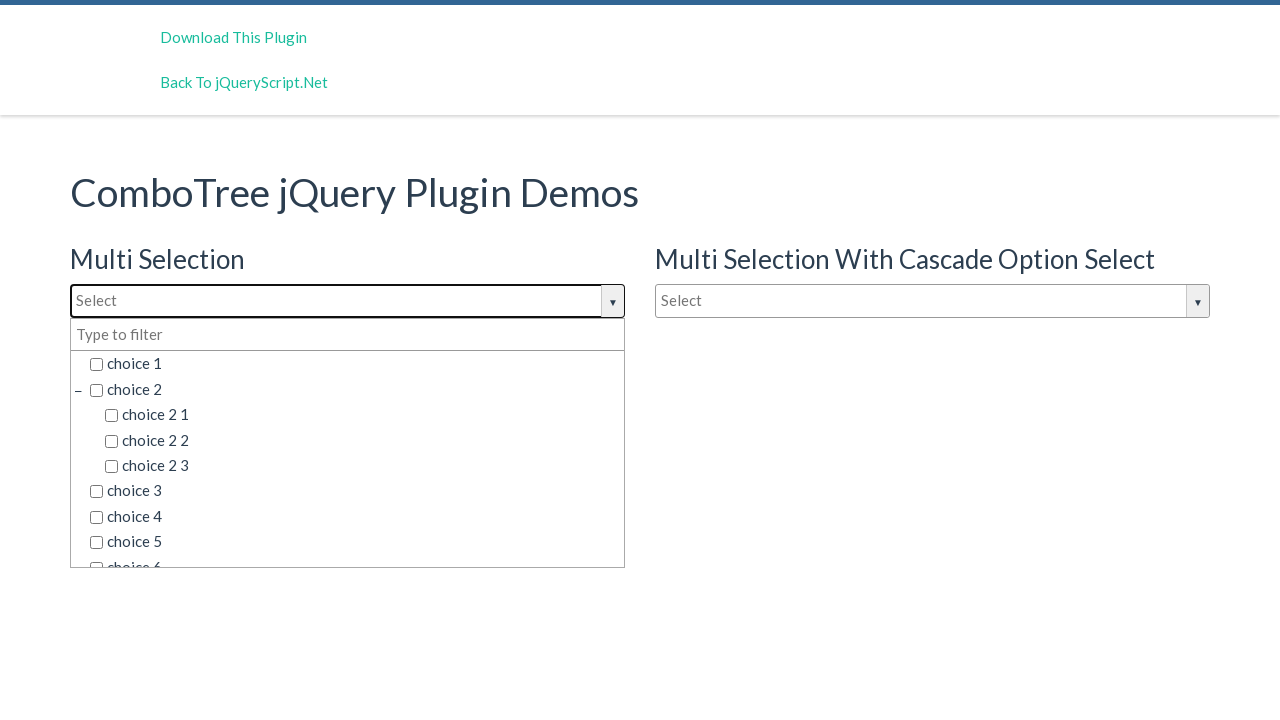

Waited for dropdown options to appear
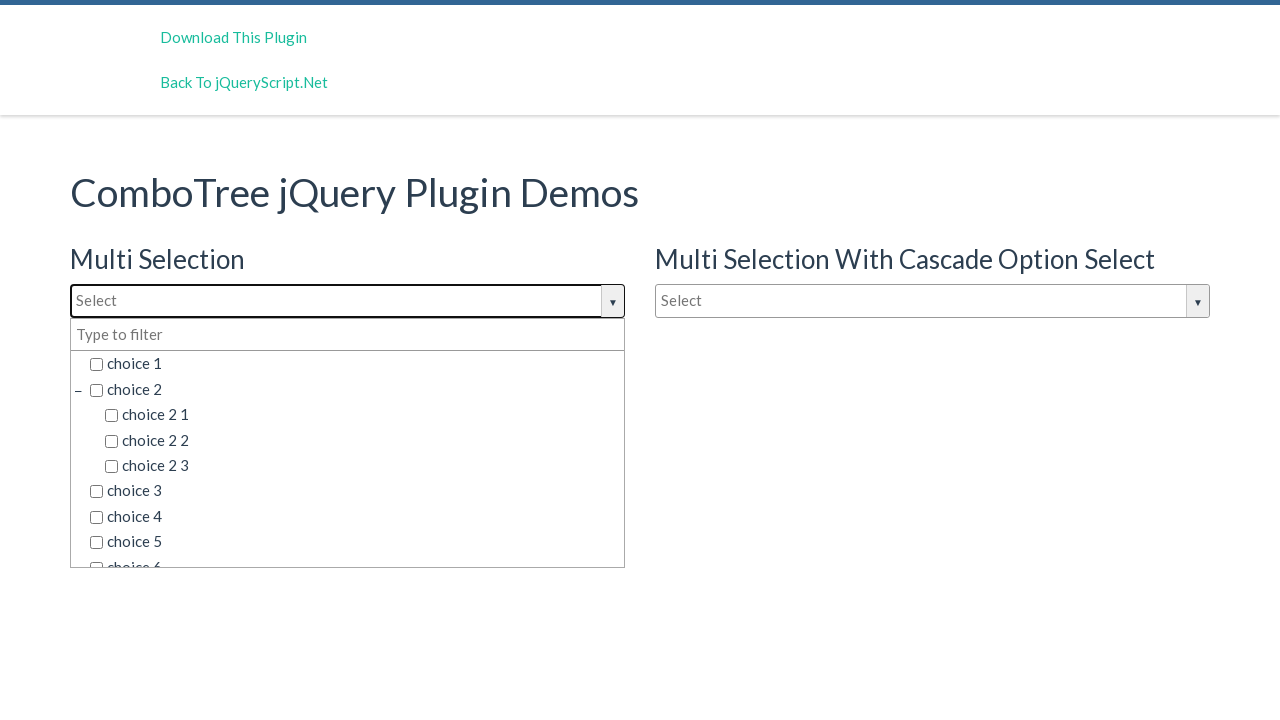

Selected 'choice 1' from dropdown options at (355, 364) on xpath=//li/span[starts-with(@class,'comboTree') and contains(text(), 'choice 1')
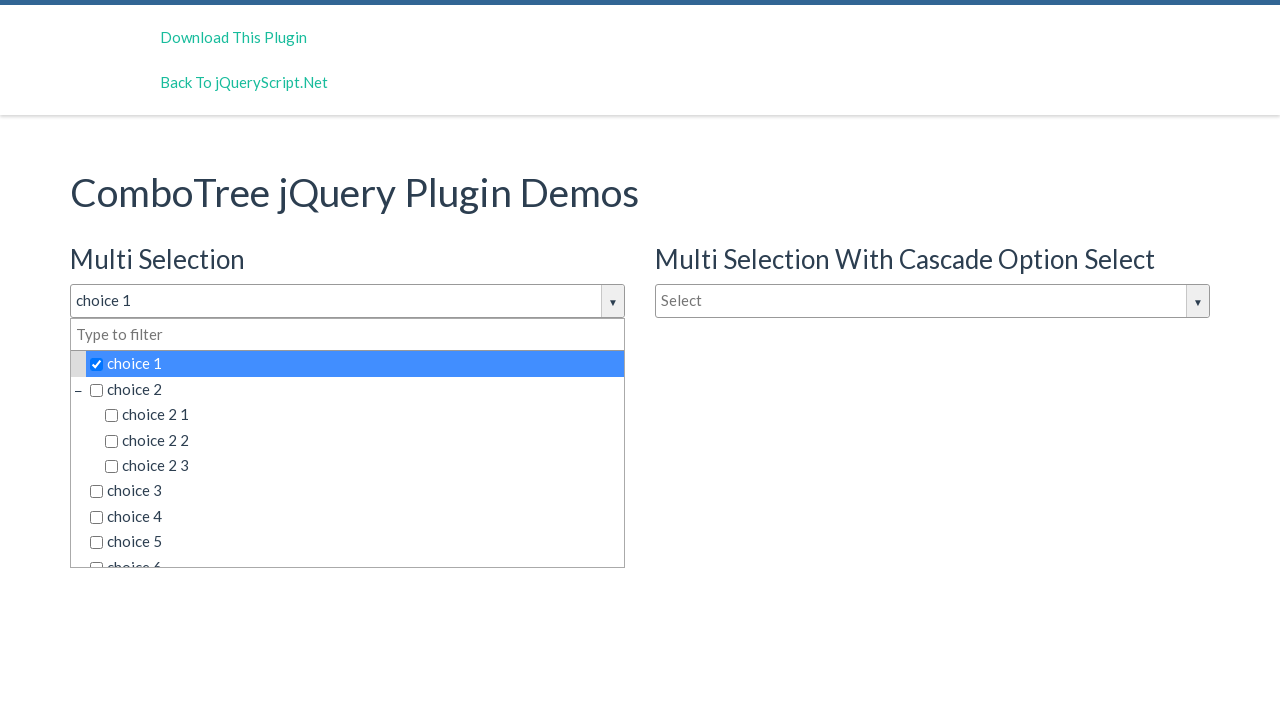

Clicked on combo tree input again to open dropdown for second selection at (348, 301) on input#justAnInputBox
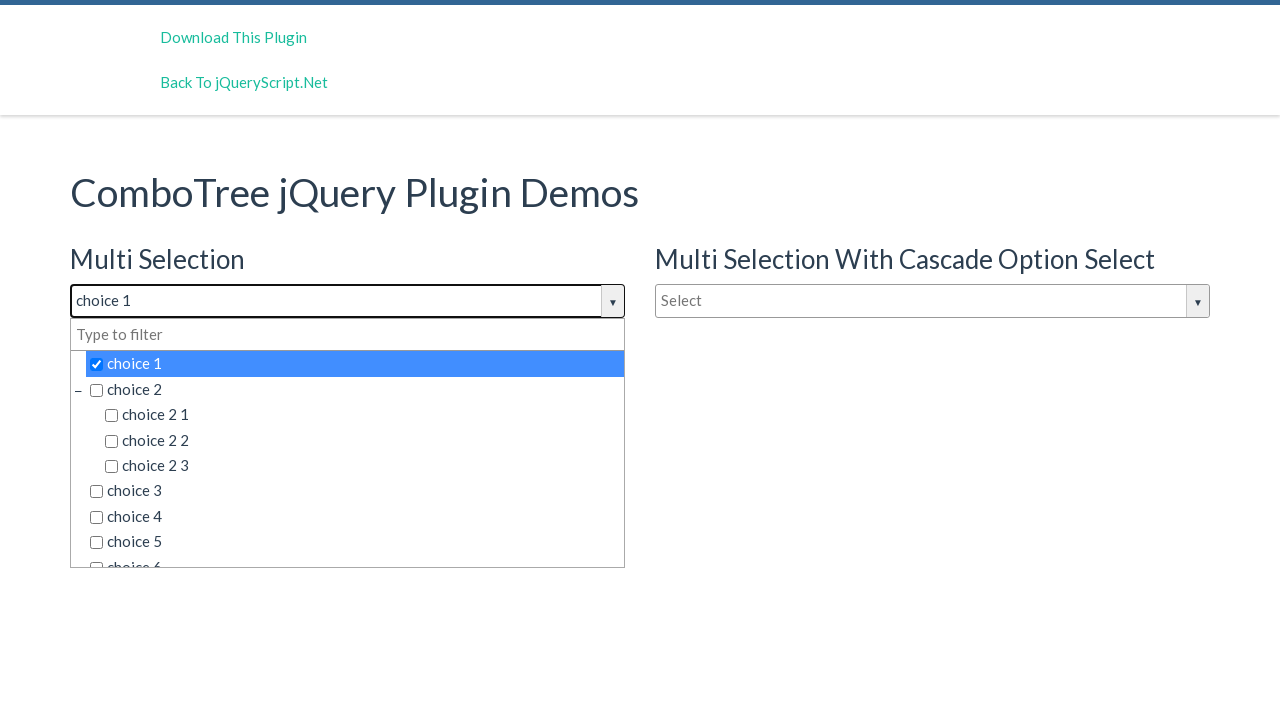

Waited for dropdown options to appear again
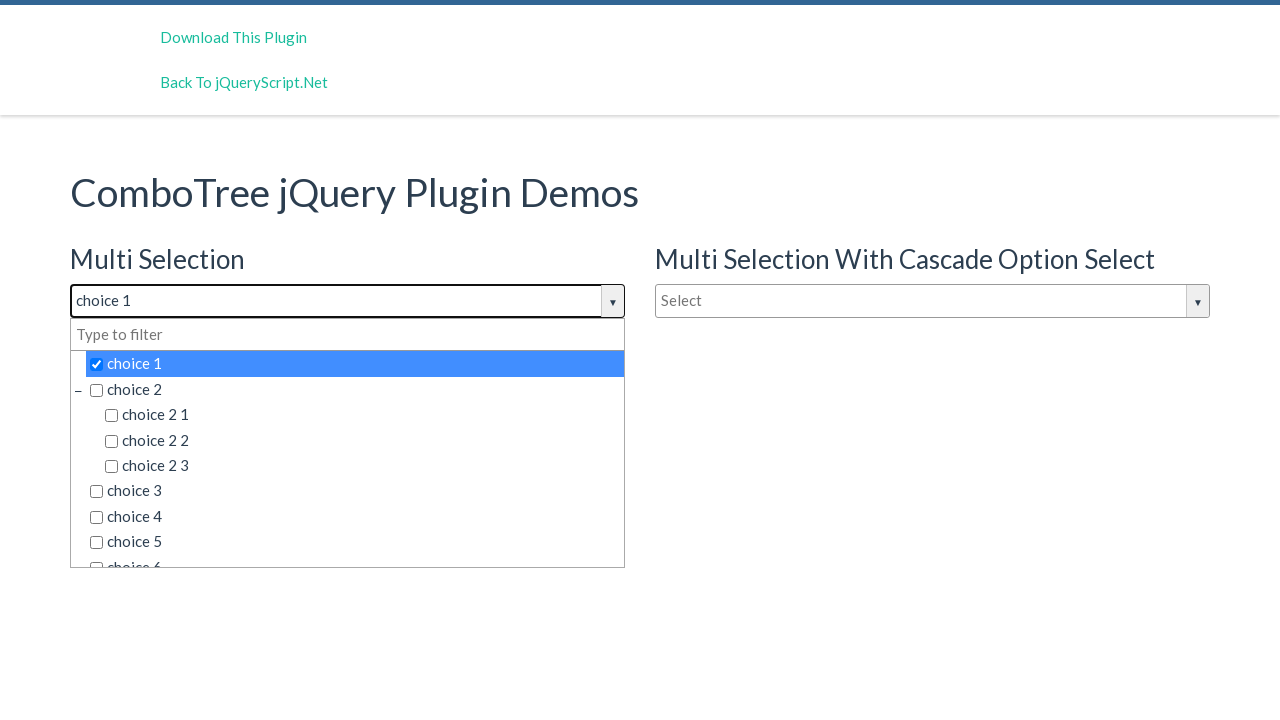

Clicked first available dropdown option to simulate multi-select behavior at (355, 364) on xpath=//li/span[starts-with(@class,'comboTree')]
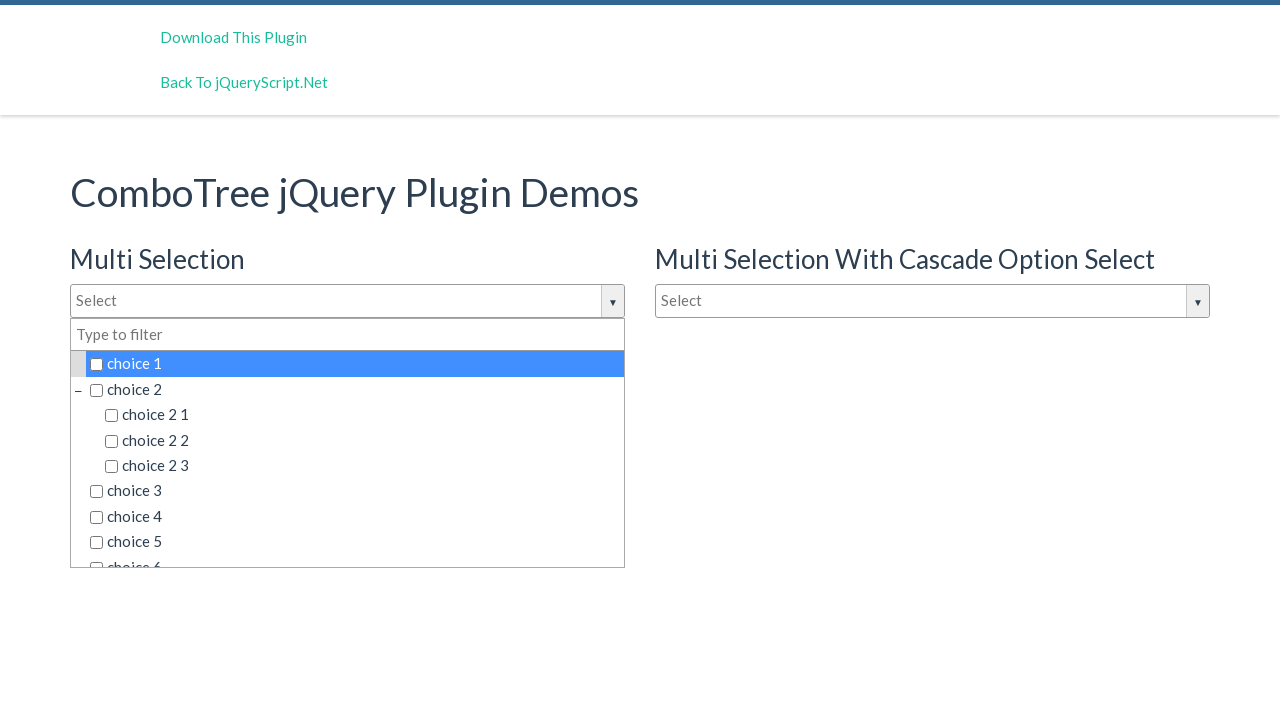

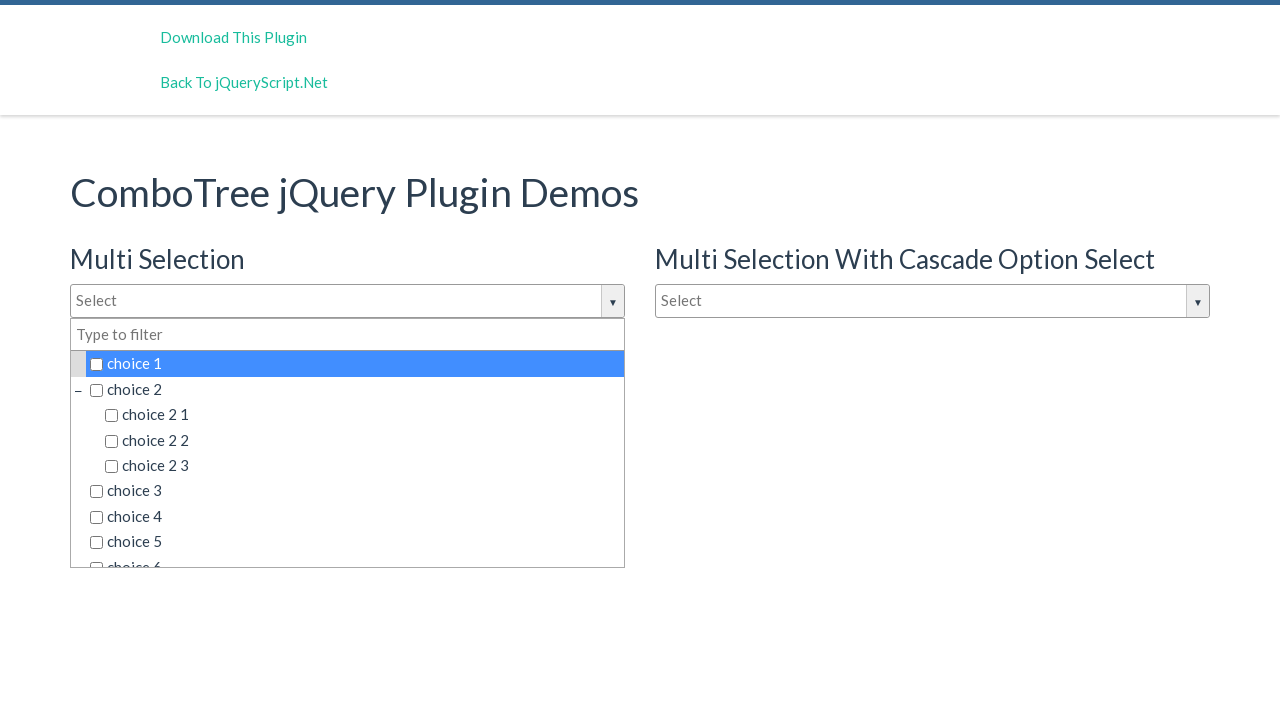